Tests JavaScript prompt/alert handling by clicking a "Try it" button within an iframe, entering text into the prompt dialog, accepting it, and verifying the result message.

Starting URL: https://www.w3schools.com/js/tryit.asp?filename=tryjs_prompt

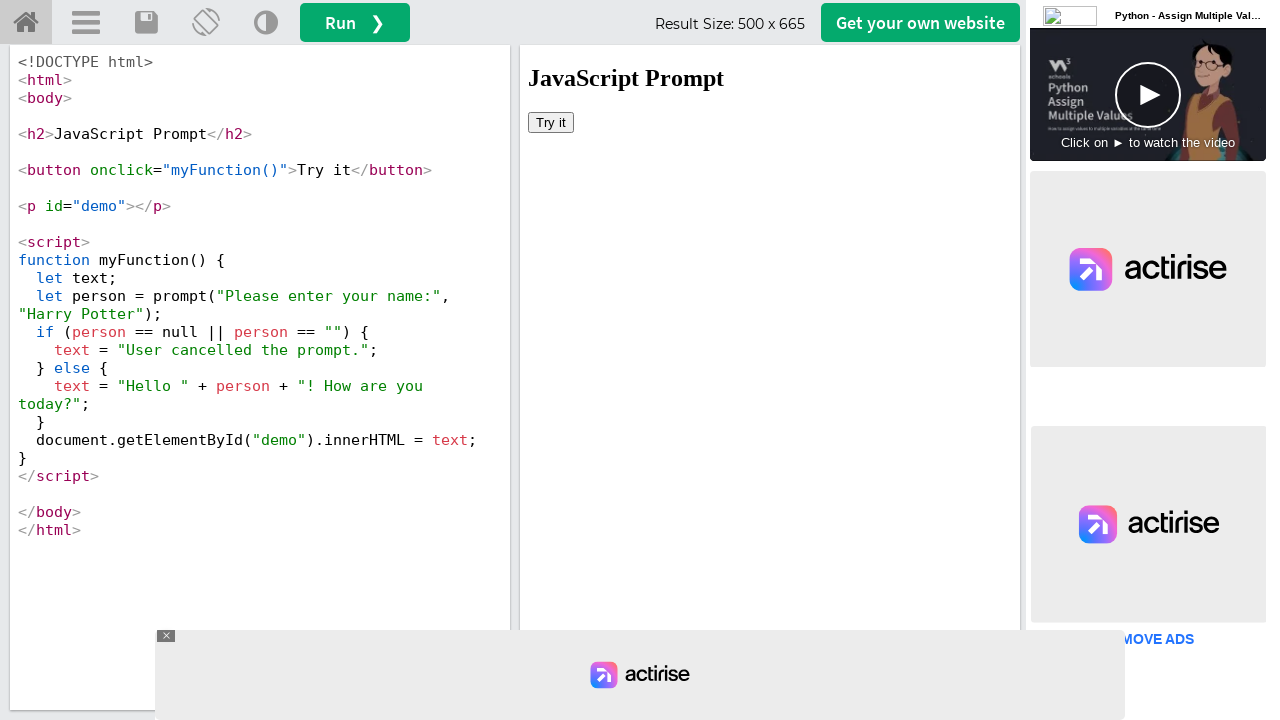

Located iframe containing the demo
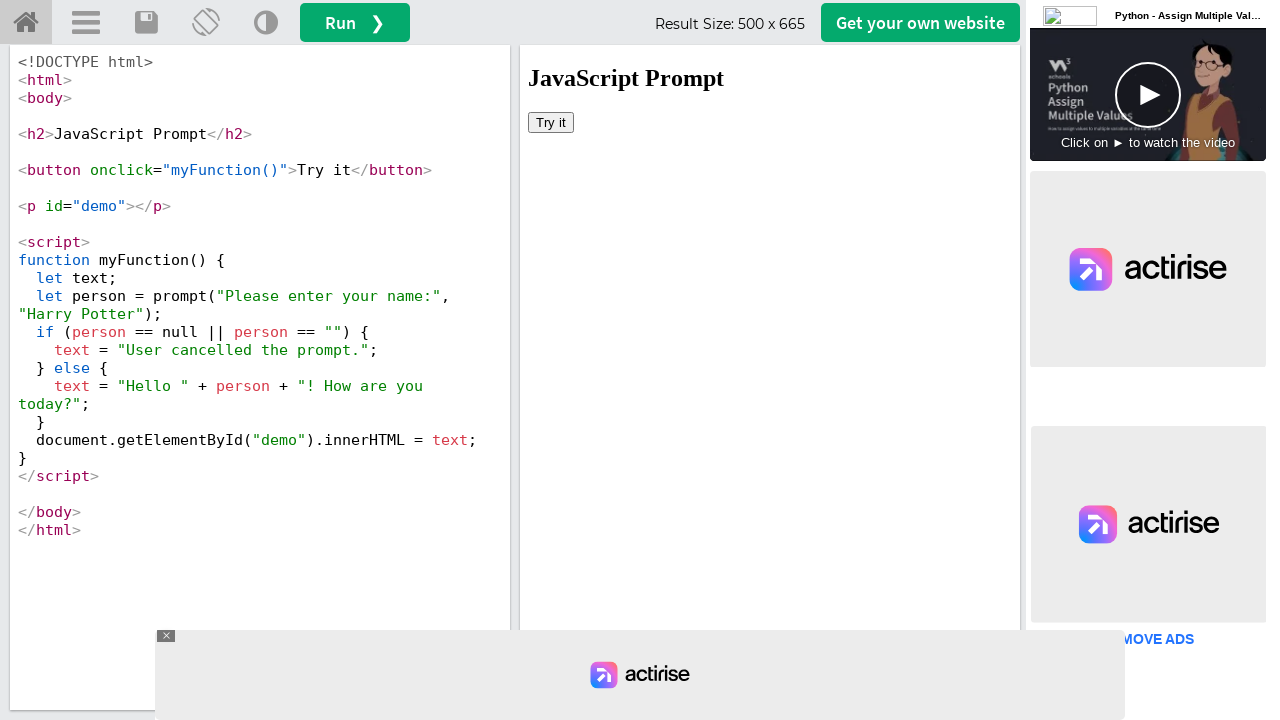

Clicked 'Try it' button in iframe at (551, 122) on iframe[name='iframeResult'] >> internal:control=enter-frame >> xpath=//button[te
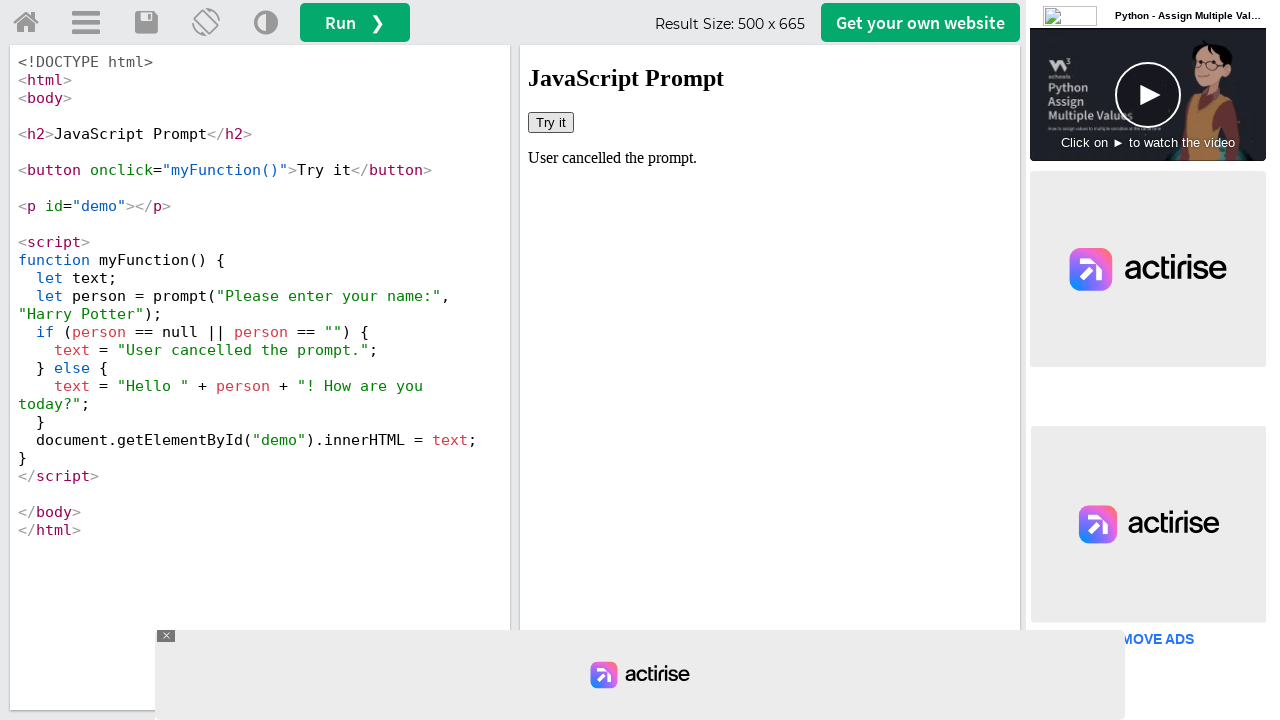

Set up dialog handler to accept prompt with text 'okk'
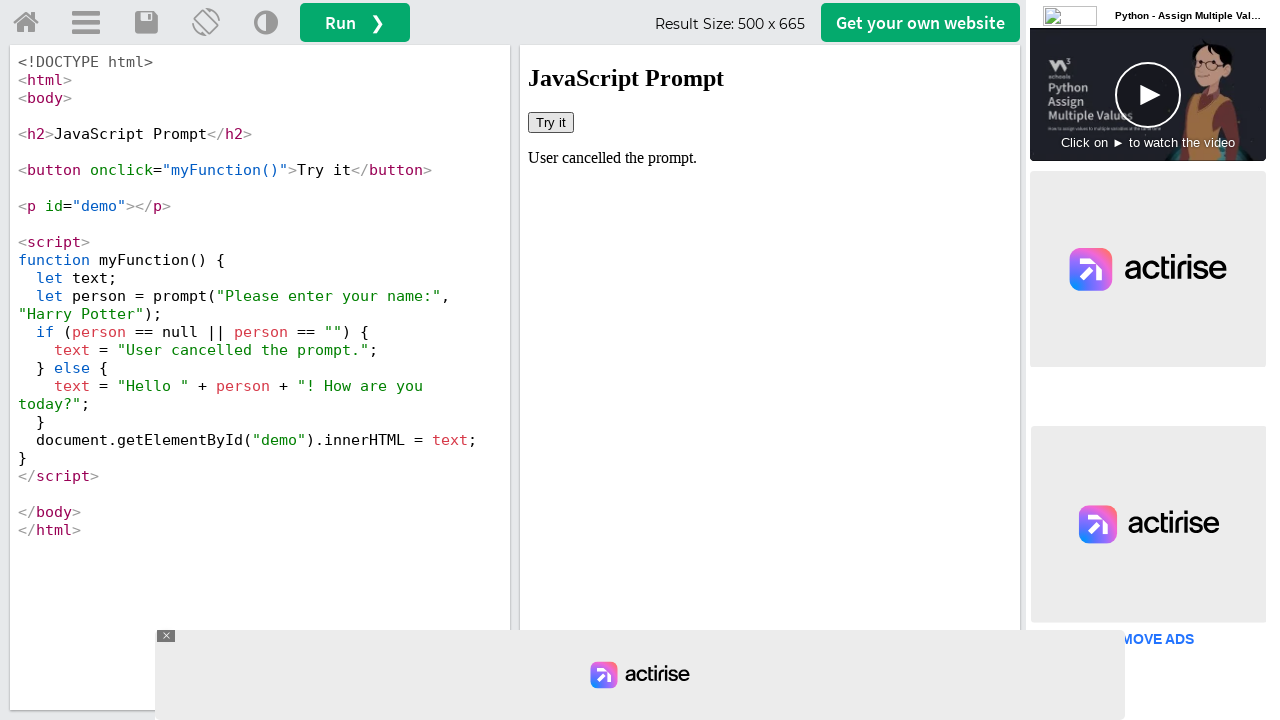

Clicked 'Try it' button again to trigger prompt dialog at (551, 122) on iframe[name='iframeResult'] >> internal:control=enter-frame >> xpath=//button[te
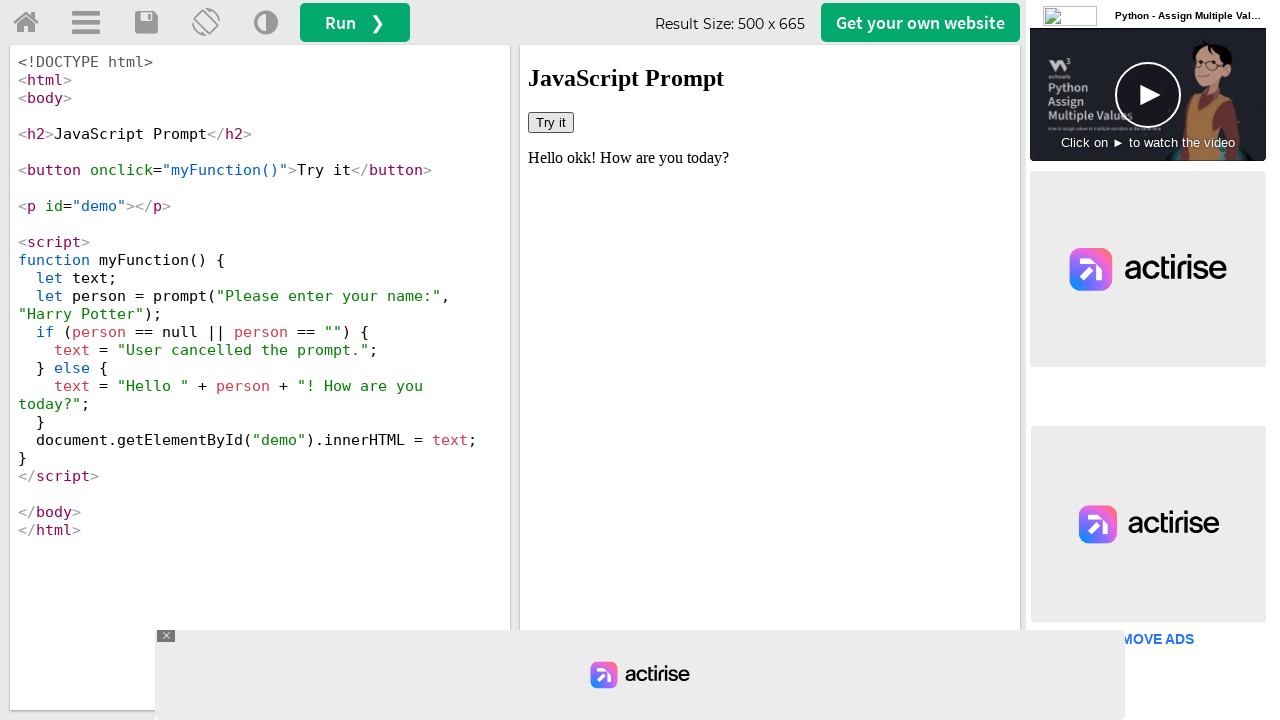

Verified result message appeared in demo element
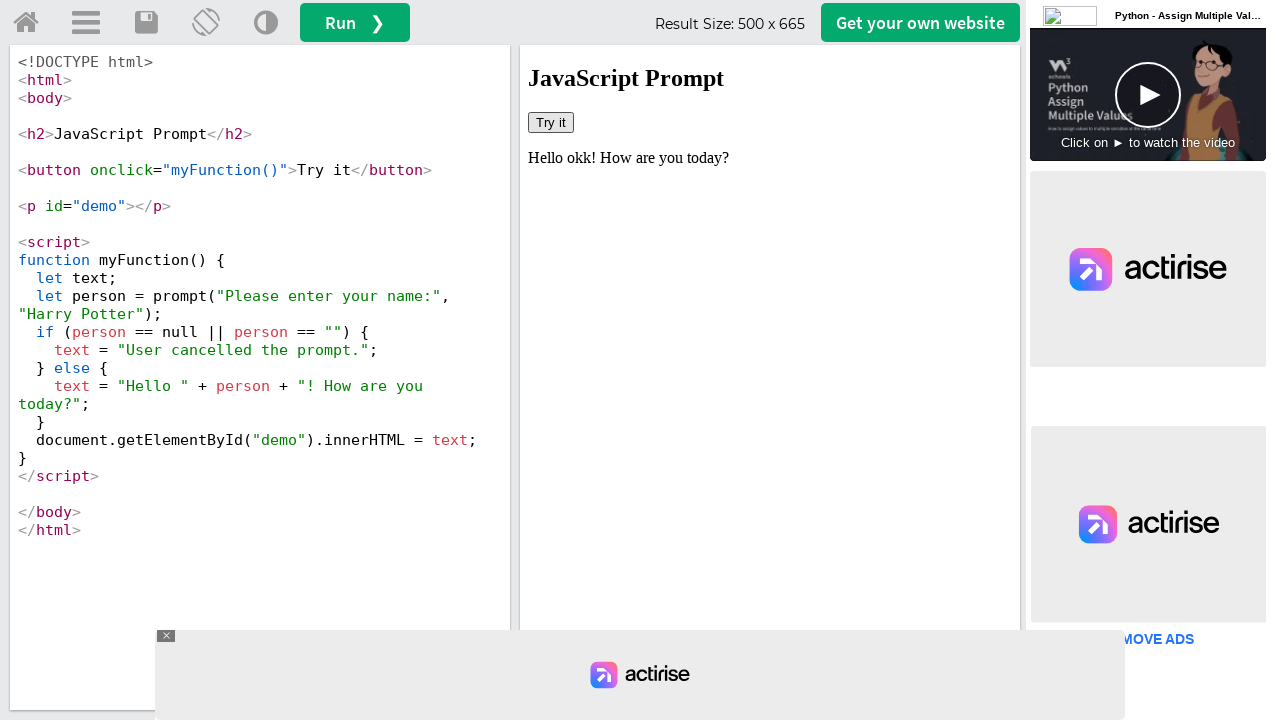

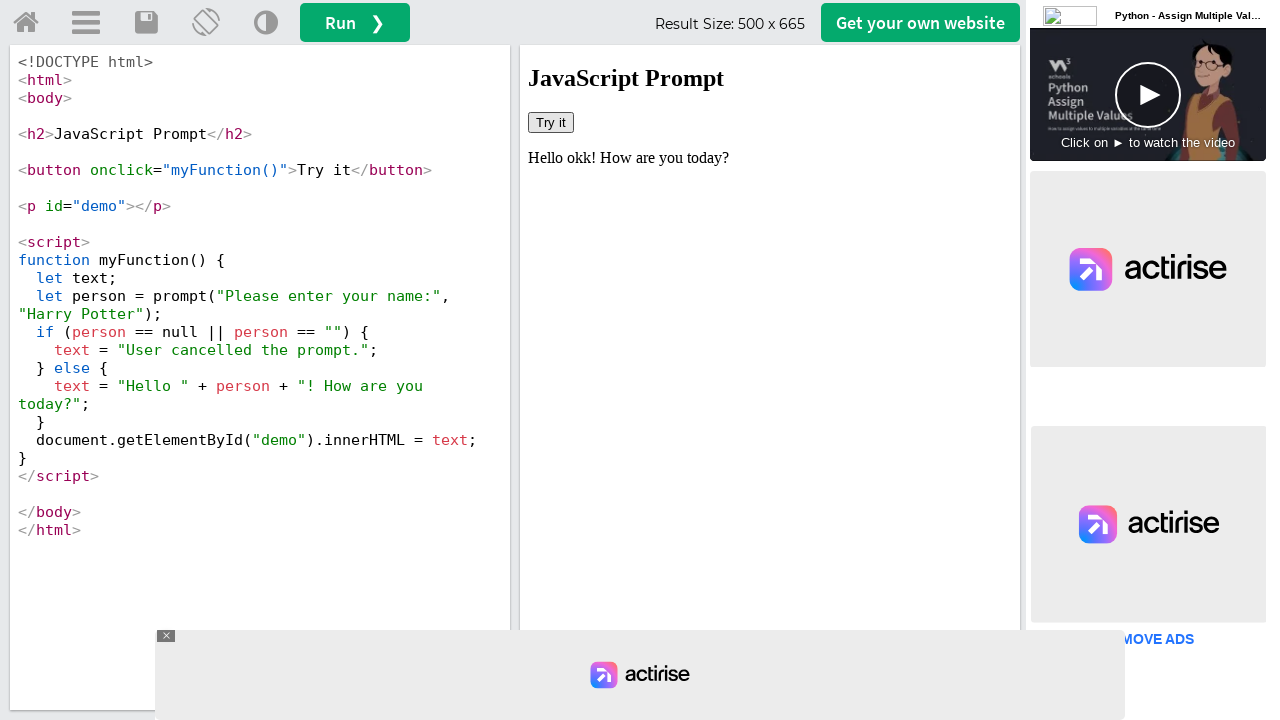